Tests navigation to the datepicker page by clicking the datepicker link on jQuery UI homepage

Starting URL: https://jqueryui.com/

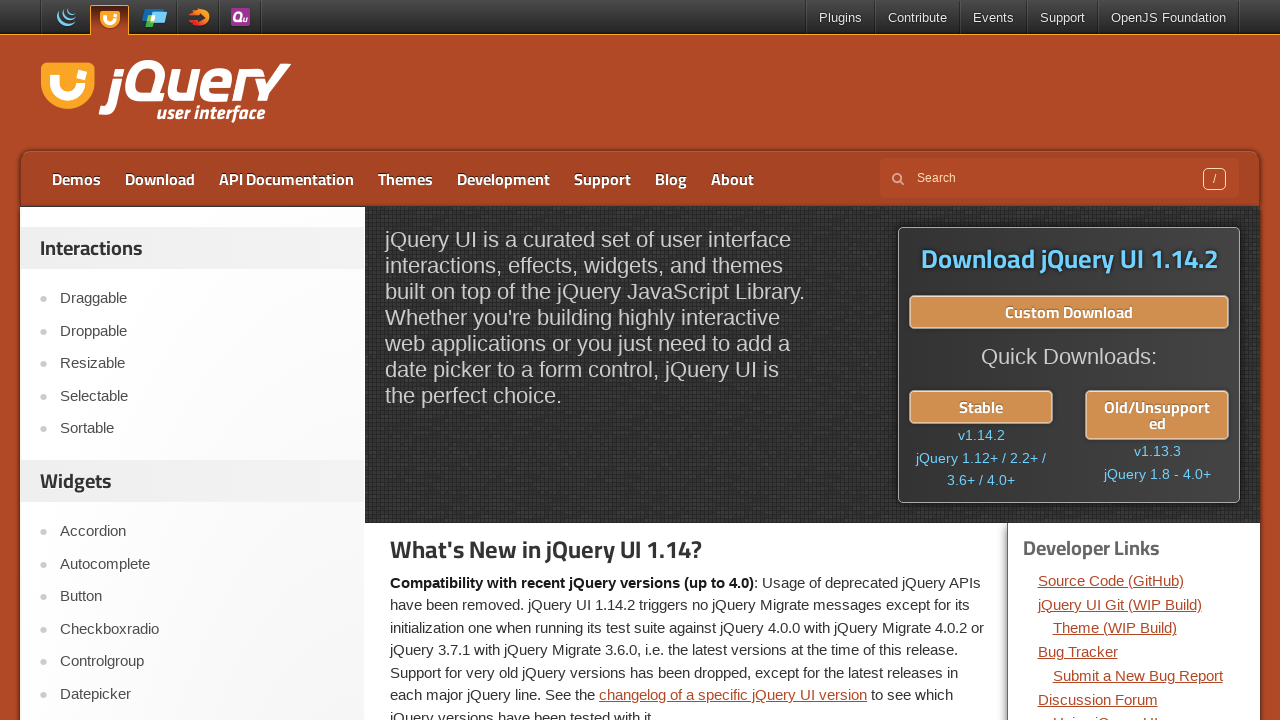

Clicked Datepicker link on jQuery UI homepage at (202, 694) on text="Datepicker"
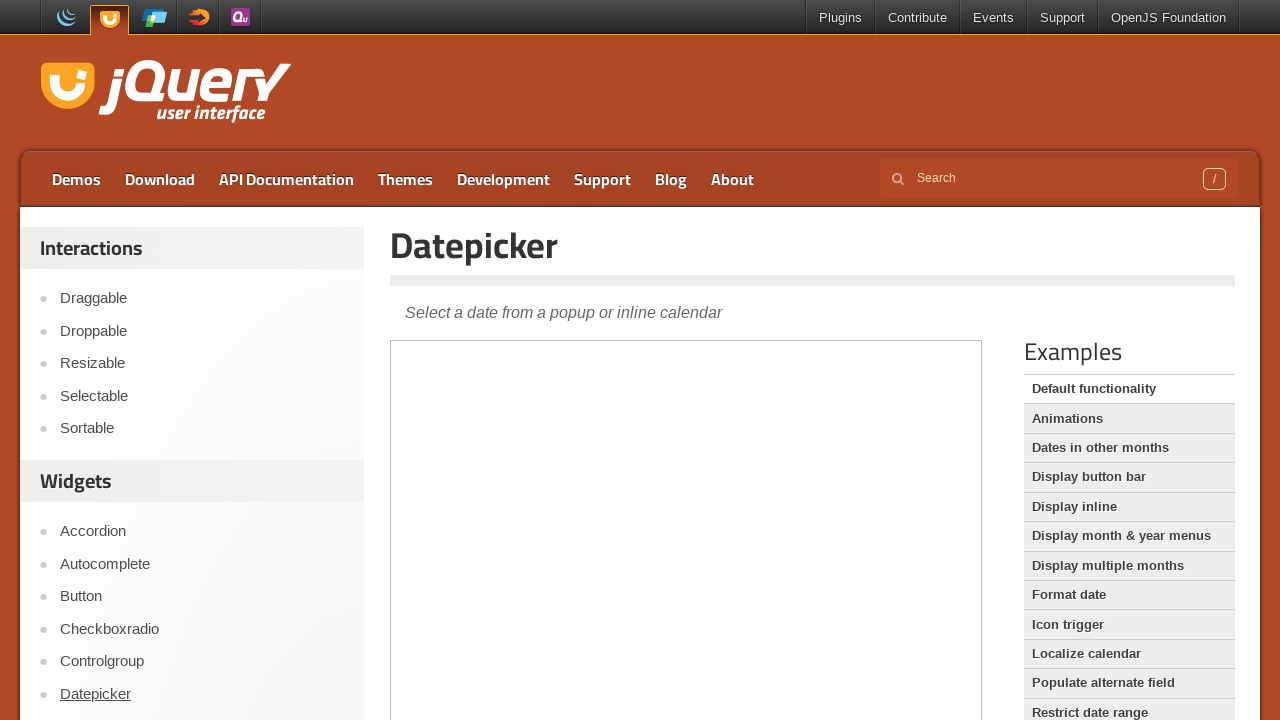

Successfully navigated to Datepicker page
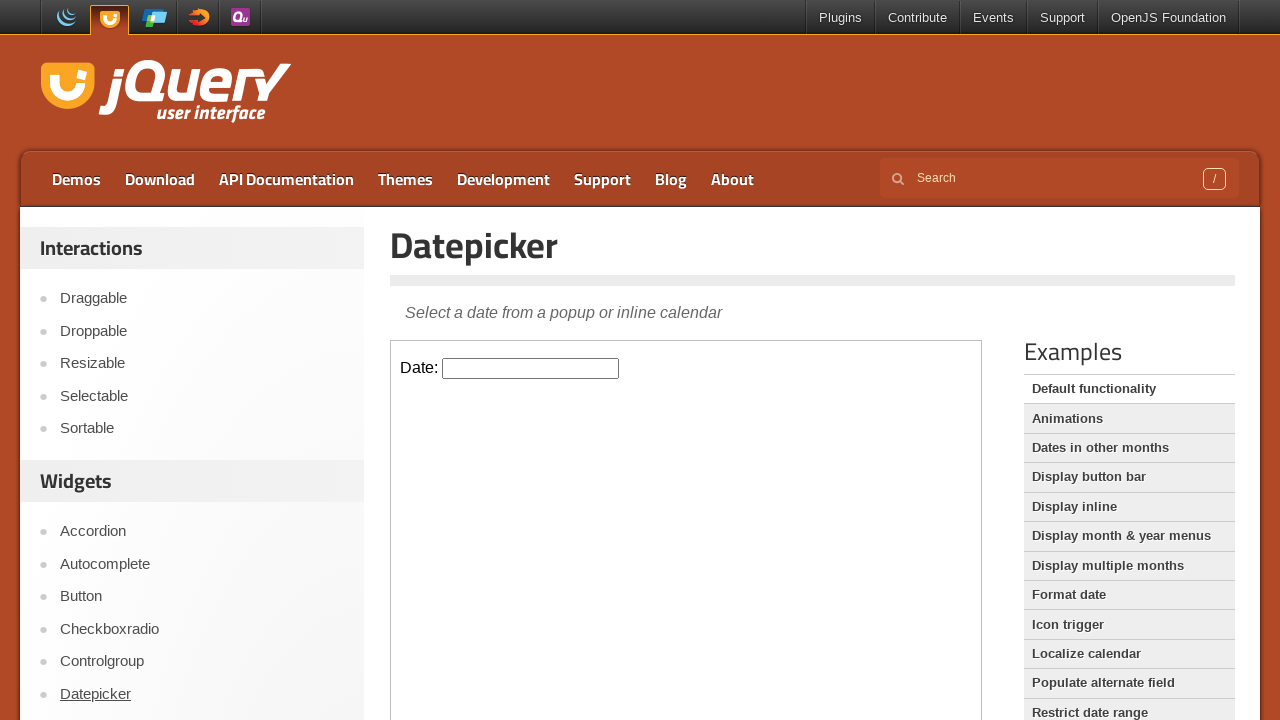

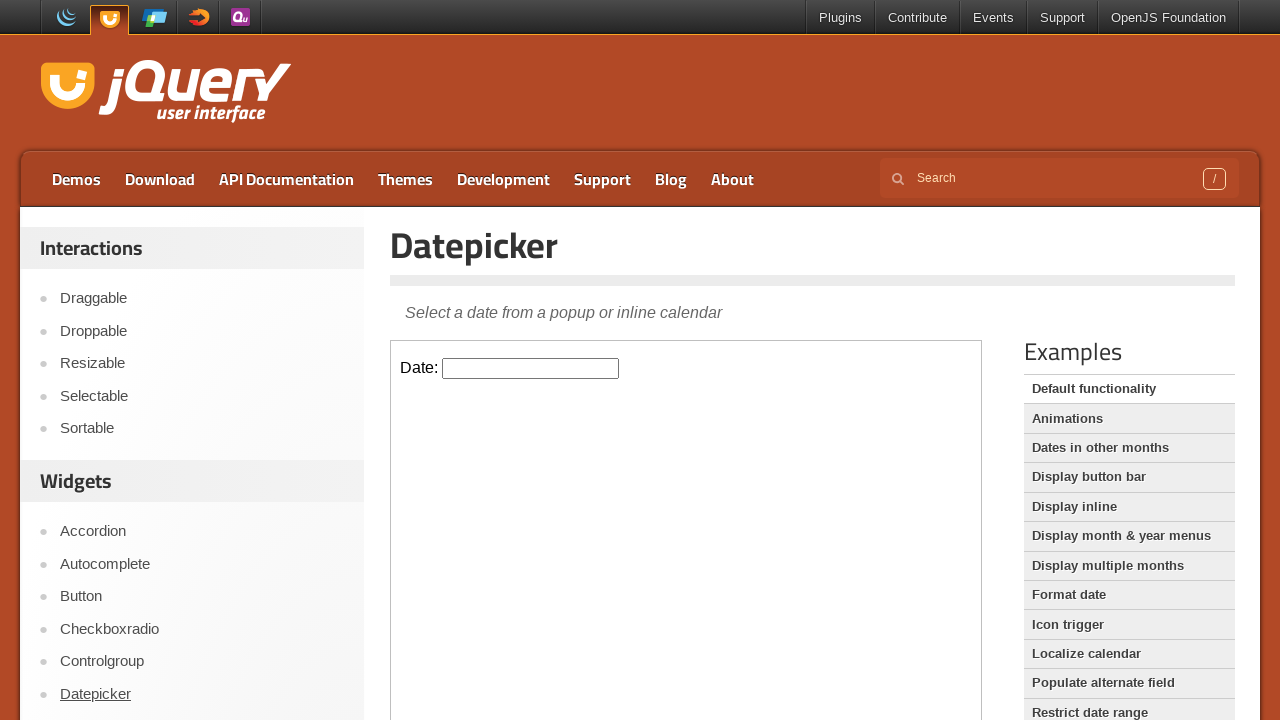